Tests a math exercise form by reading an input value, calculating the result using a logarithmic formula, filling in the answer, checking required checkboxes, and submitting the form.

Starting URL: https://suninjuly.github.io/math.html

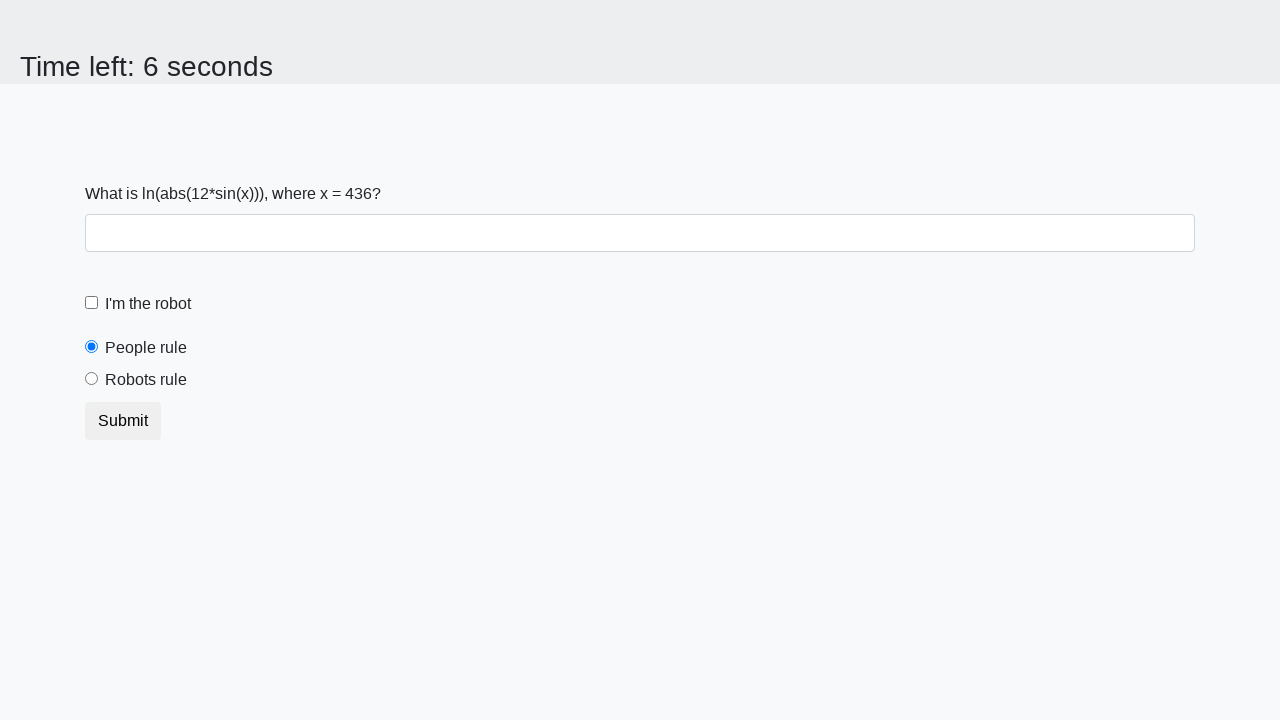

Retrieved input value from #input_value element
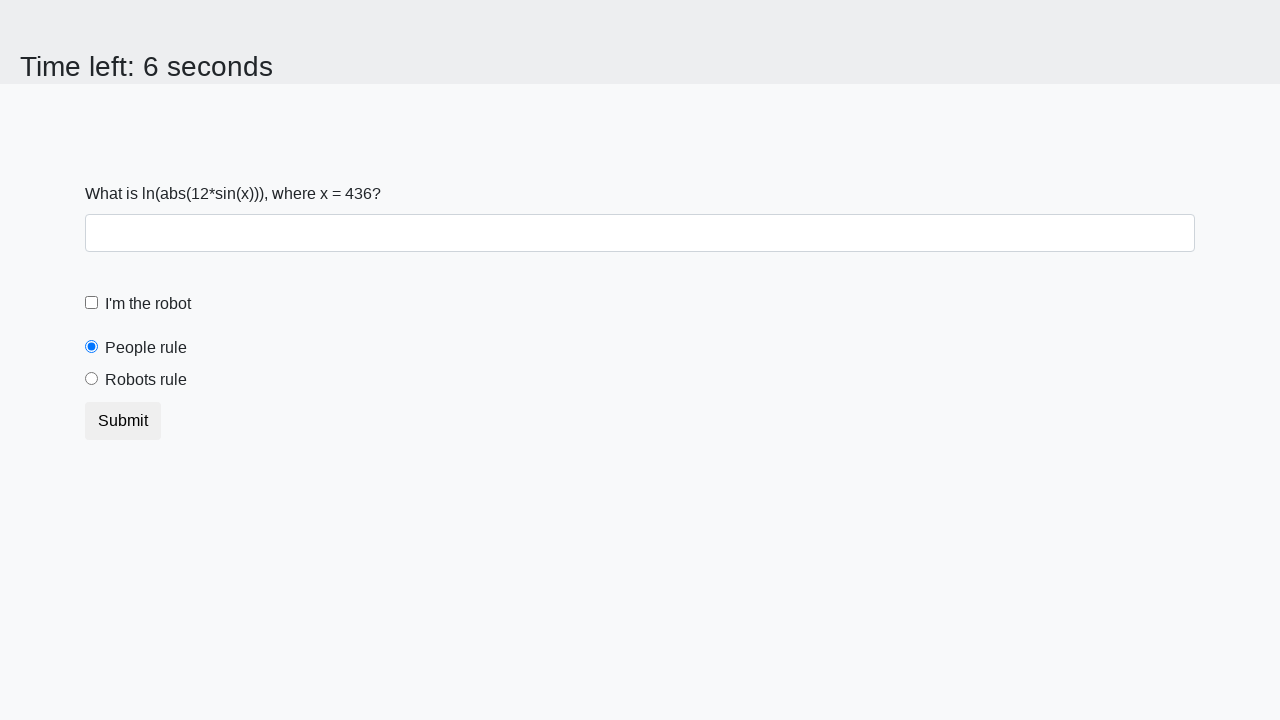

Calculated logarithmic result: 2.0226562167554807
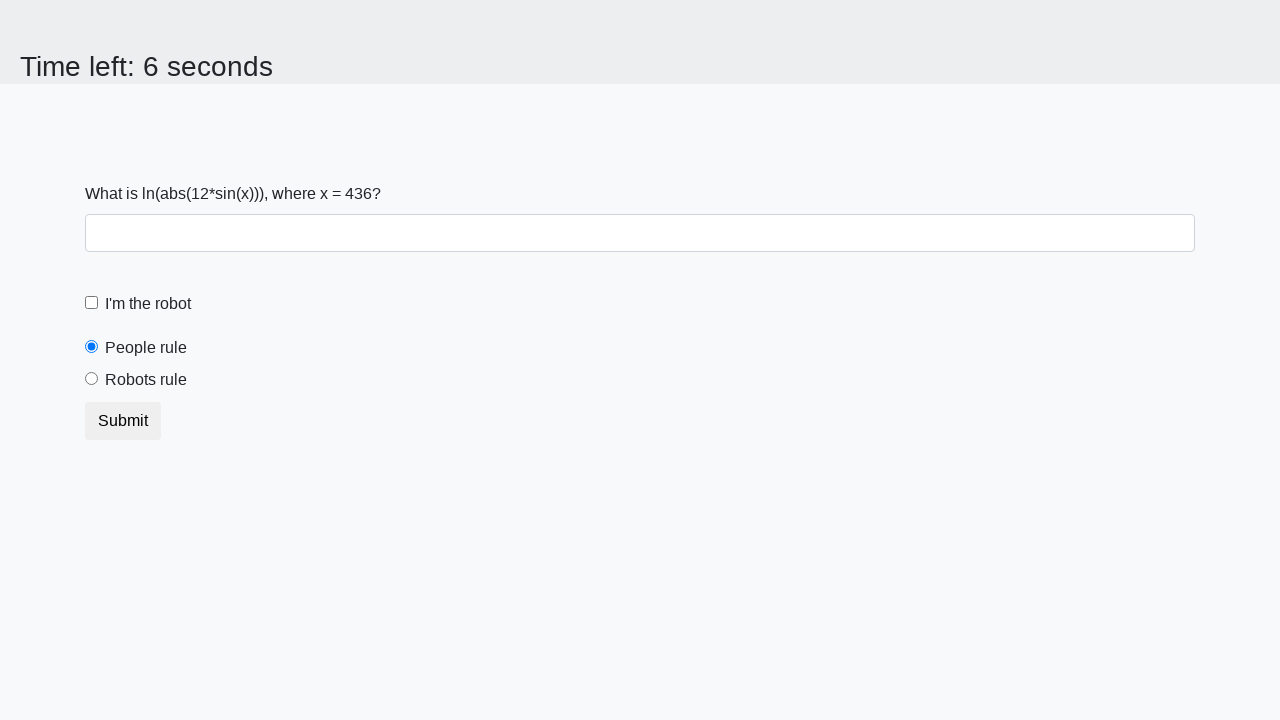

Filled answer field with calculated result on #answer
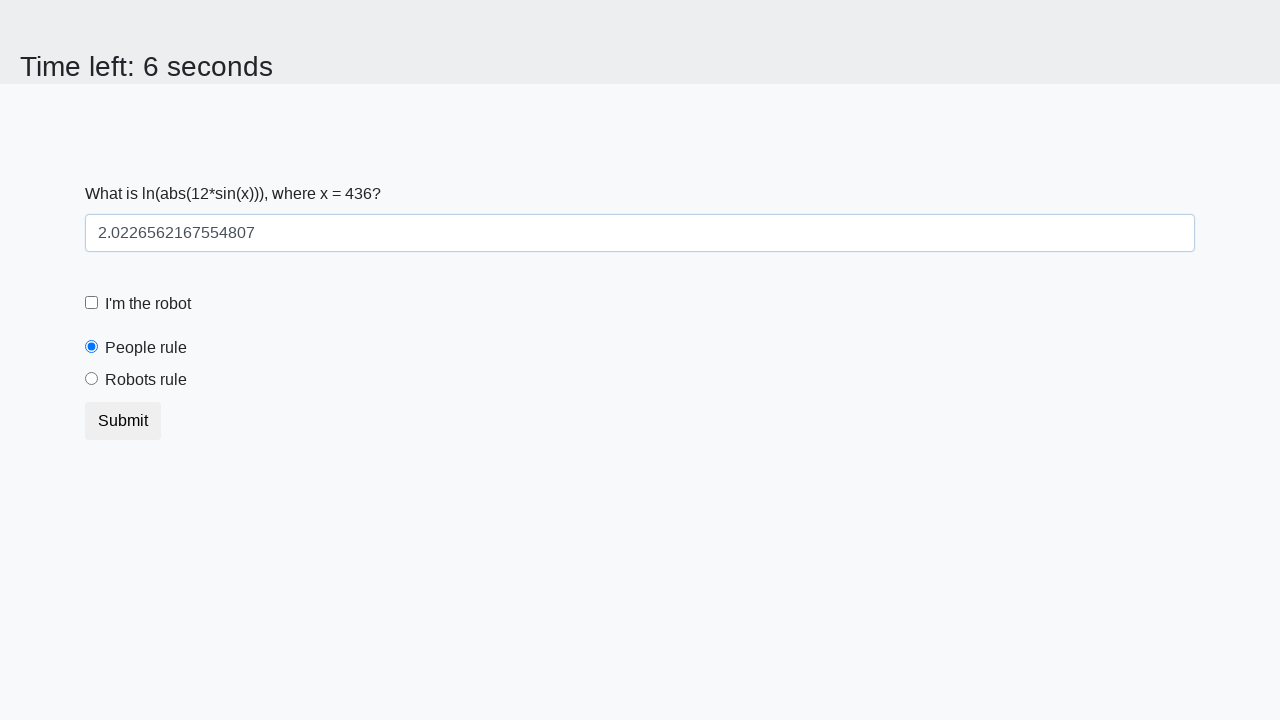

Checked the robot checkbox at (92, 303) on #robotCheckbox
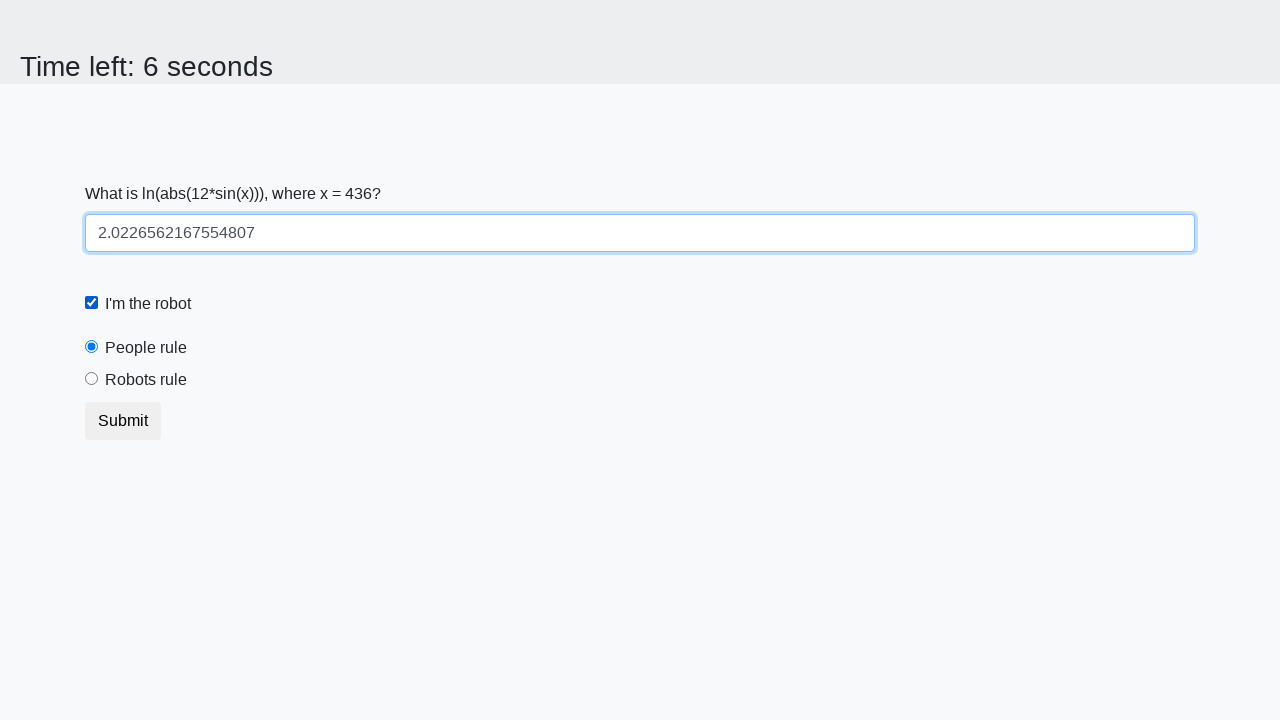

Checked the robots rule checkbox at (92, 379) on #robotsRule
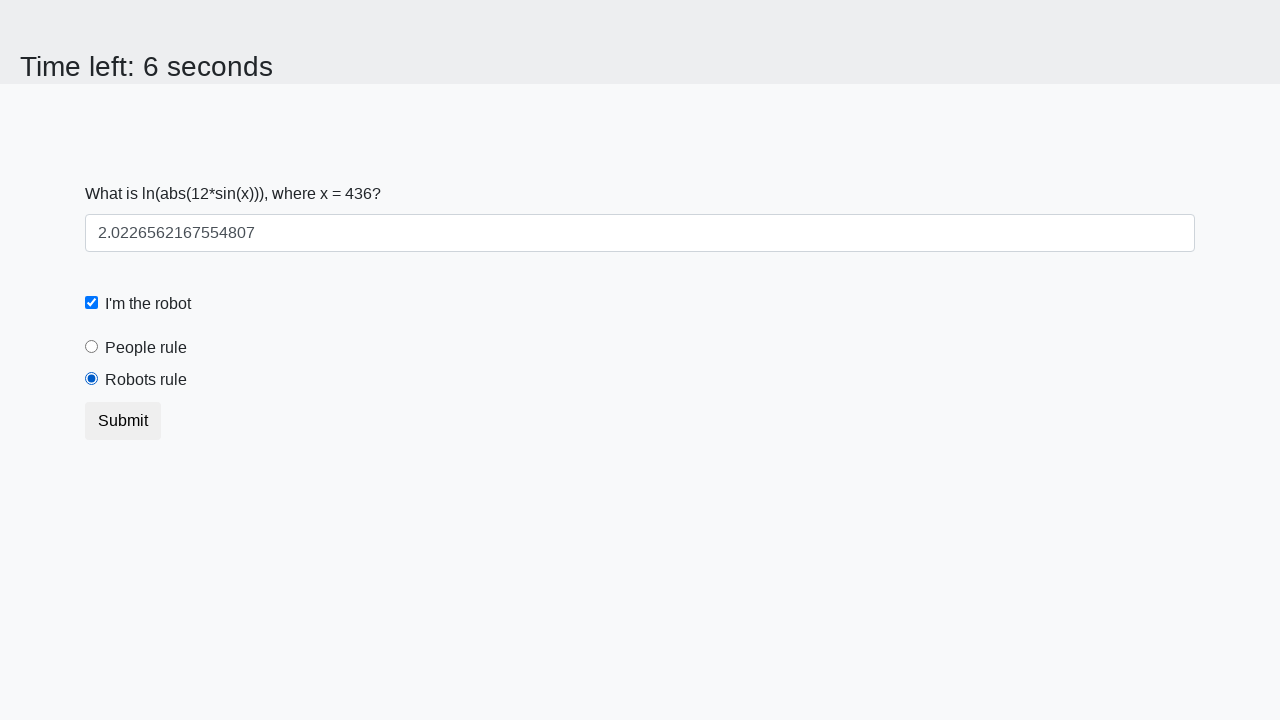

Clicked submit button to submit the form at (123, 421) on .btn.btn-default
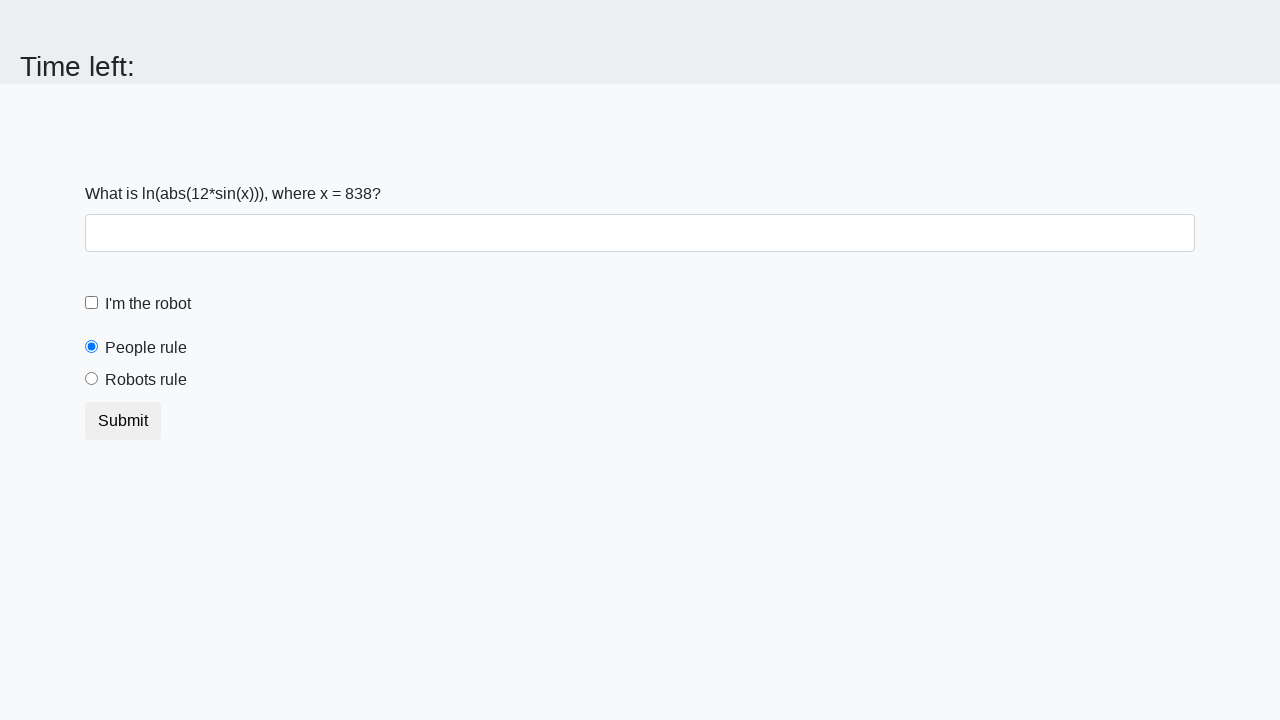

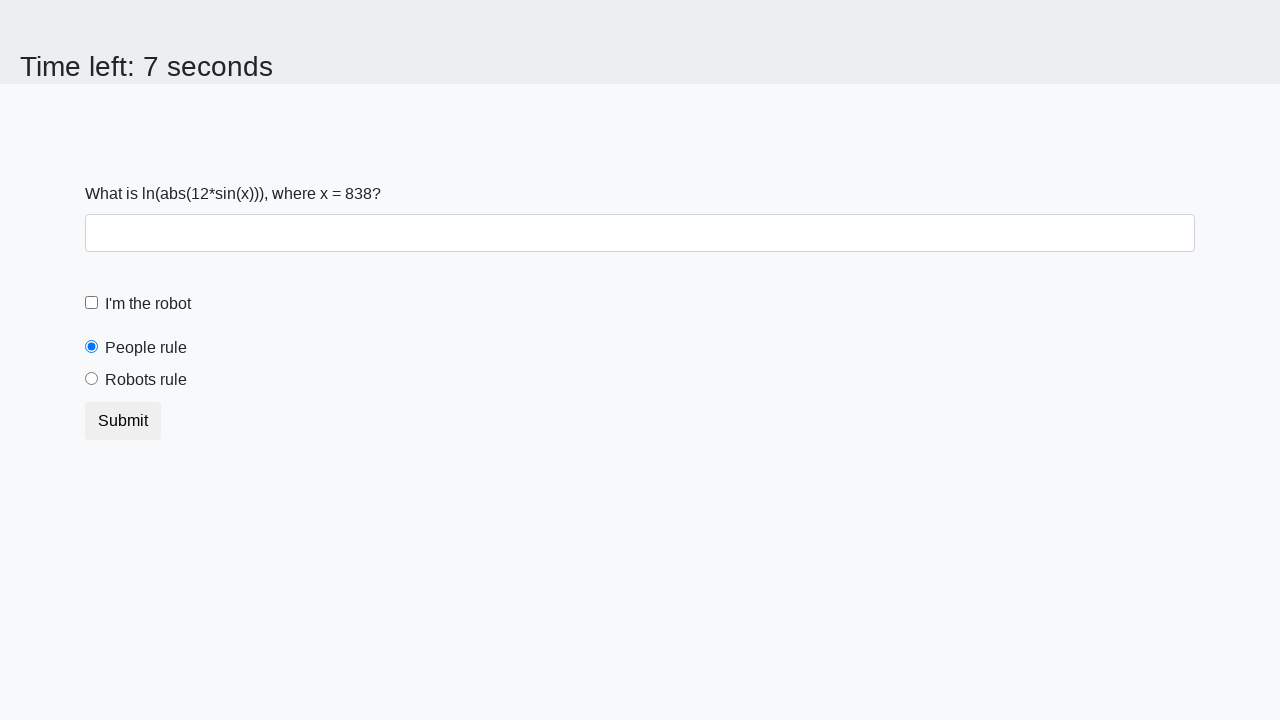